Tests checkbox functionality by ensuring both checkboxes are selected - clicks on each checkbox if it's not already selected, then verifies both are in selected state.

Starting URL: https://the-internet.herokuapp.com/checkboxes

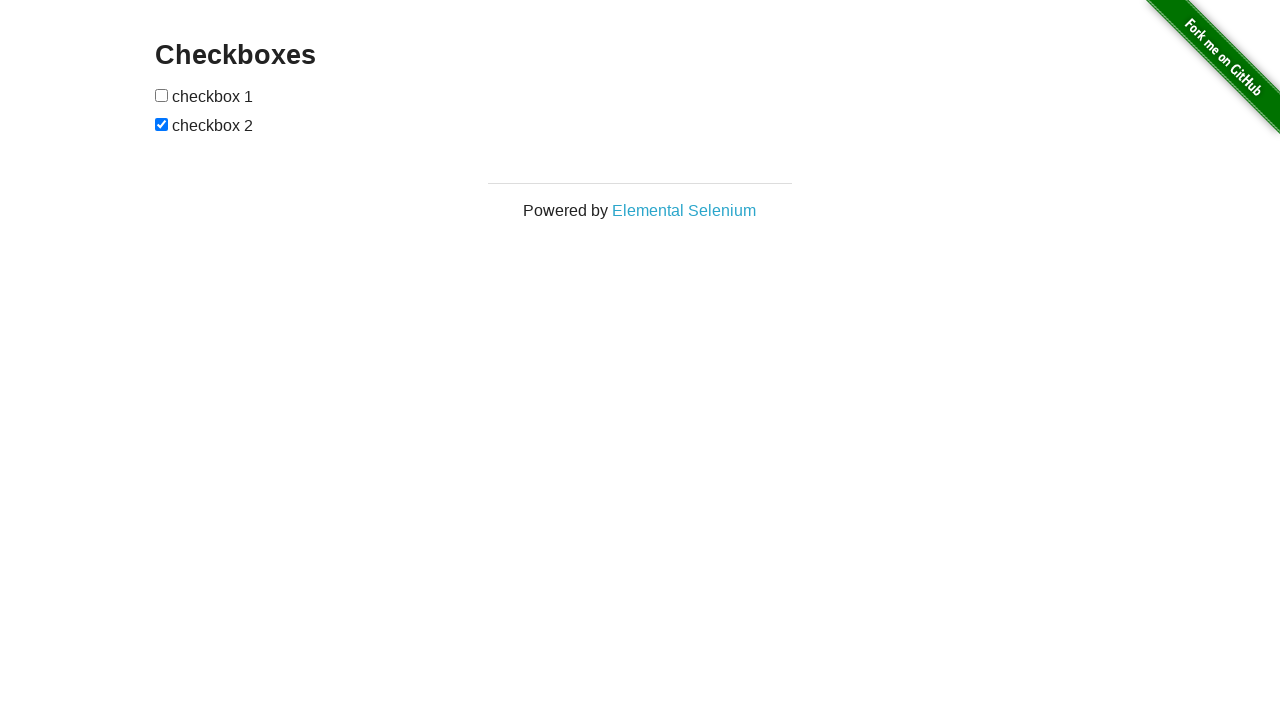

Located first checkbox element
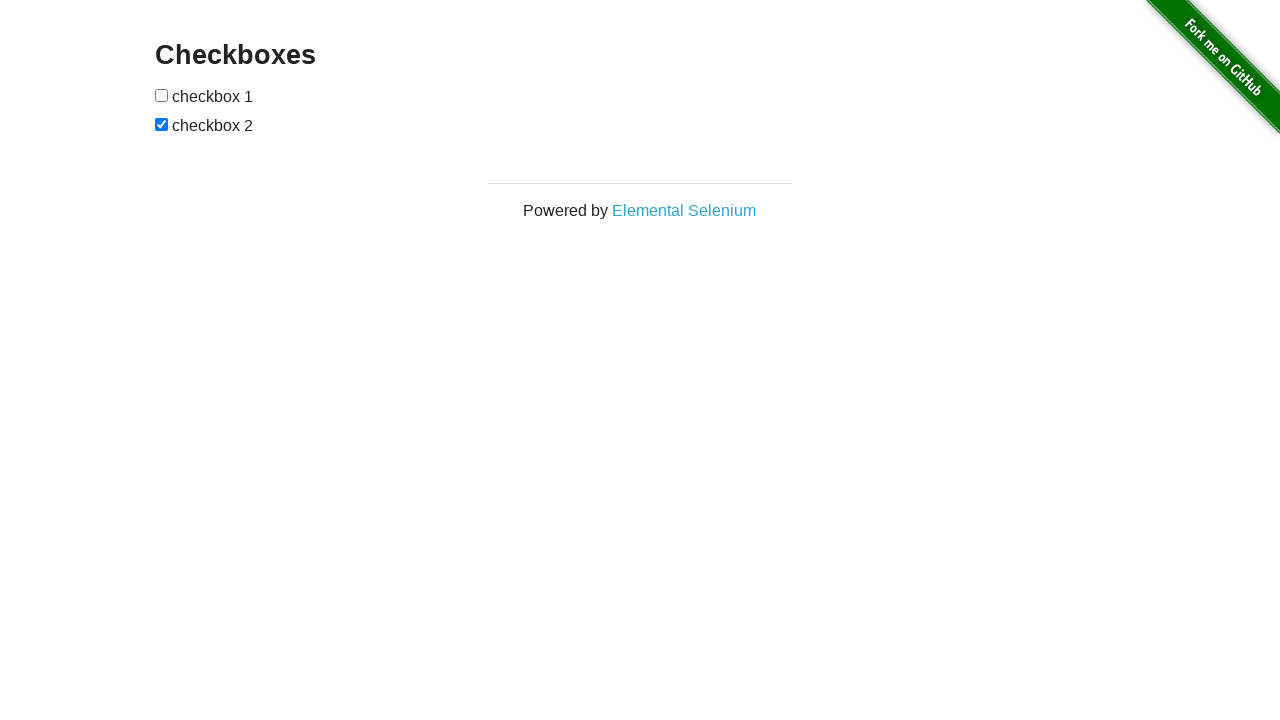

Located second checkbox element
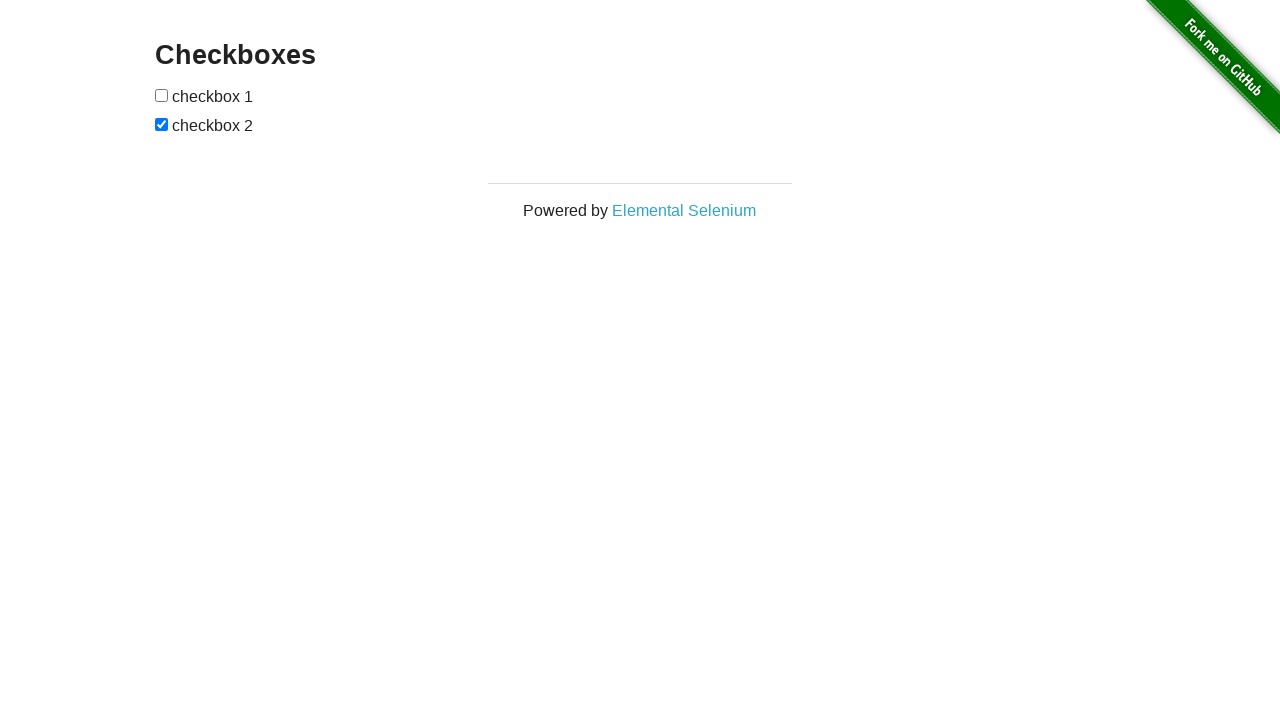

Checked first checkbox - it was not selected
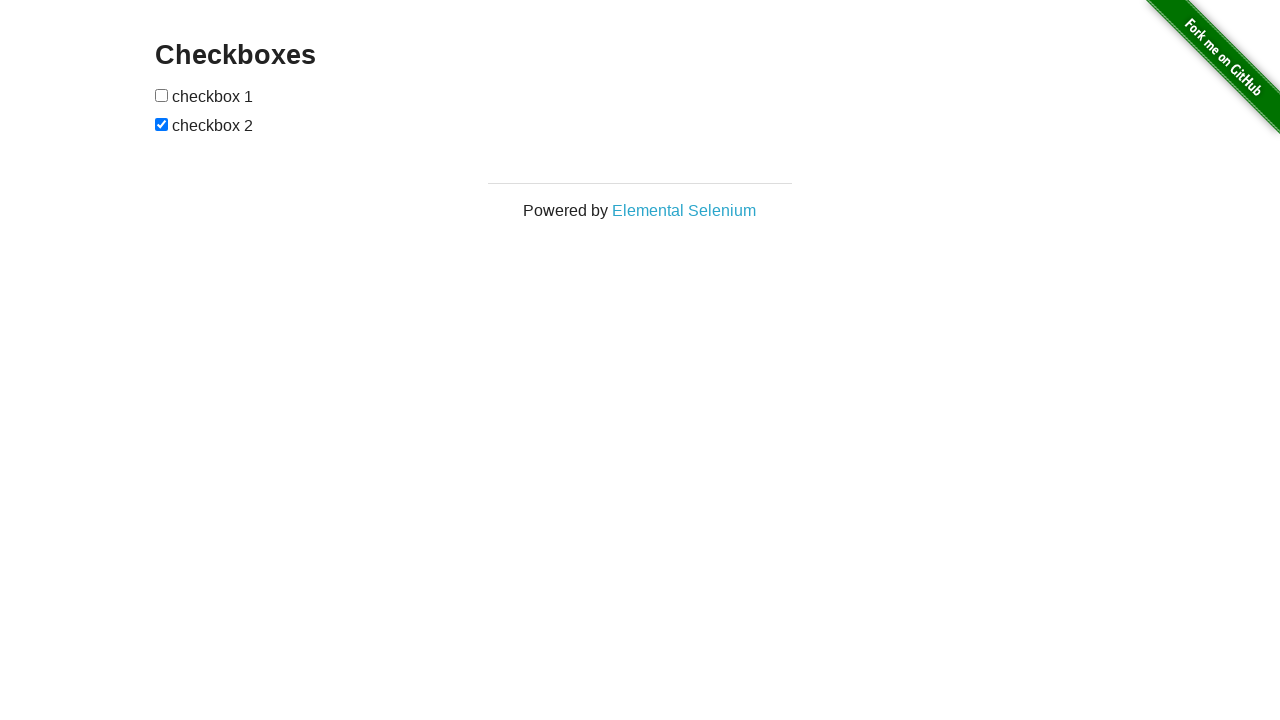

Clicked first checkbox at (162, 95) on (//input[@type='checkbox'])[1]
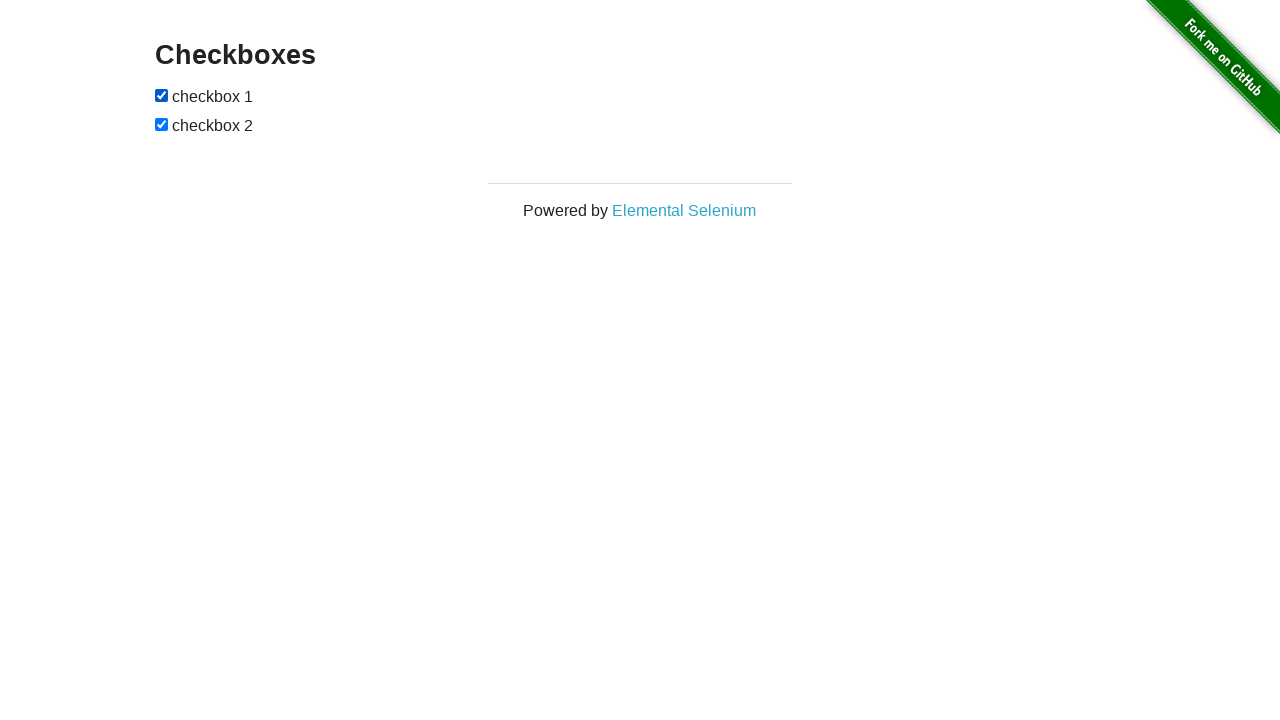

Second checkbox was already selected, no click needed
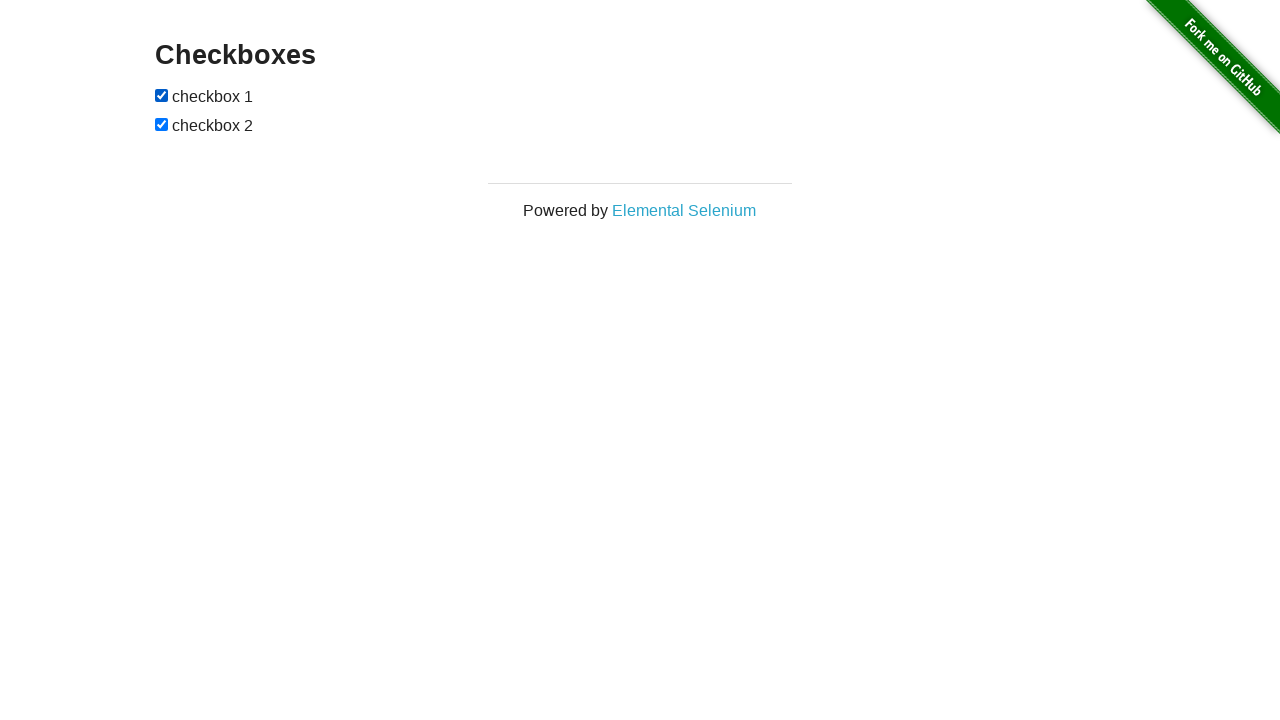

Verified first checkbox is selected
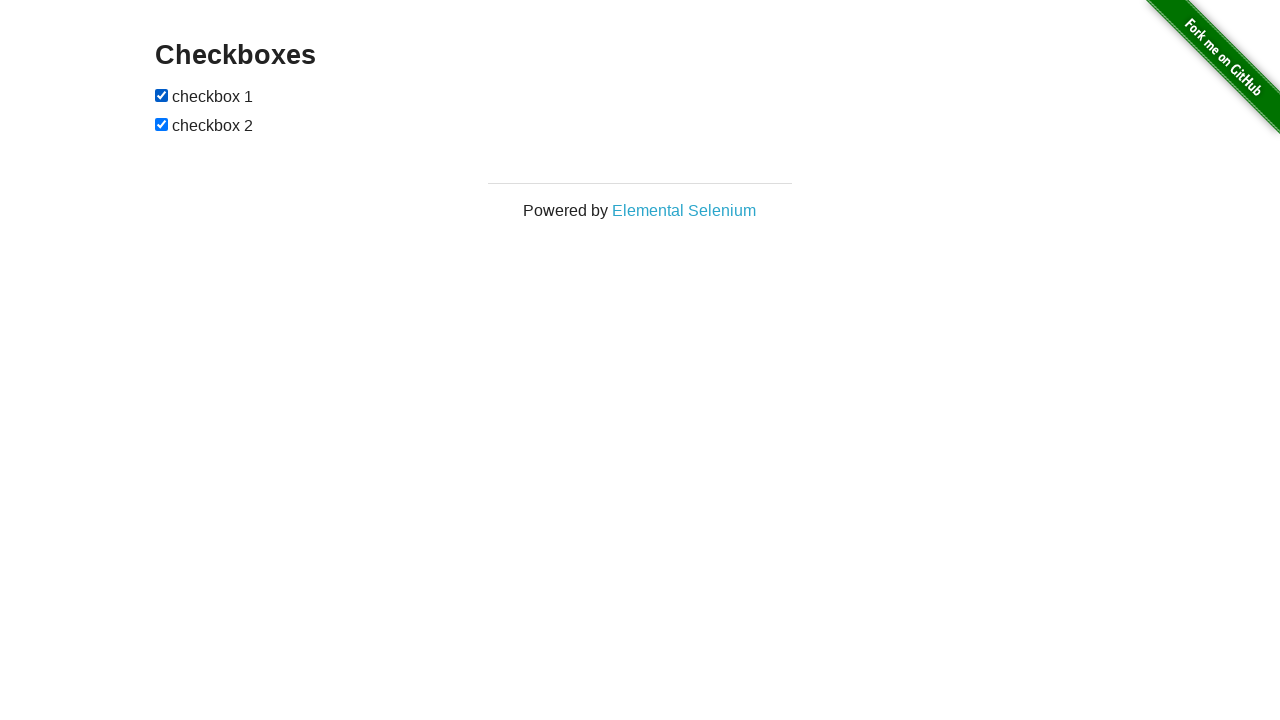

Verified second checkbox is selected
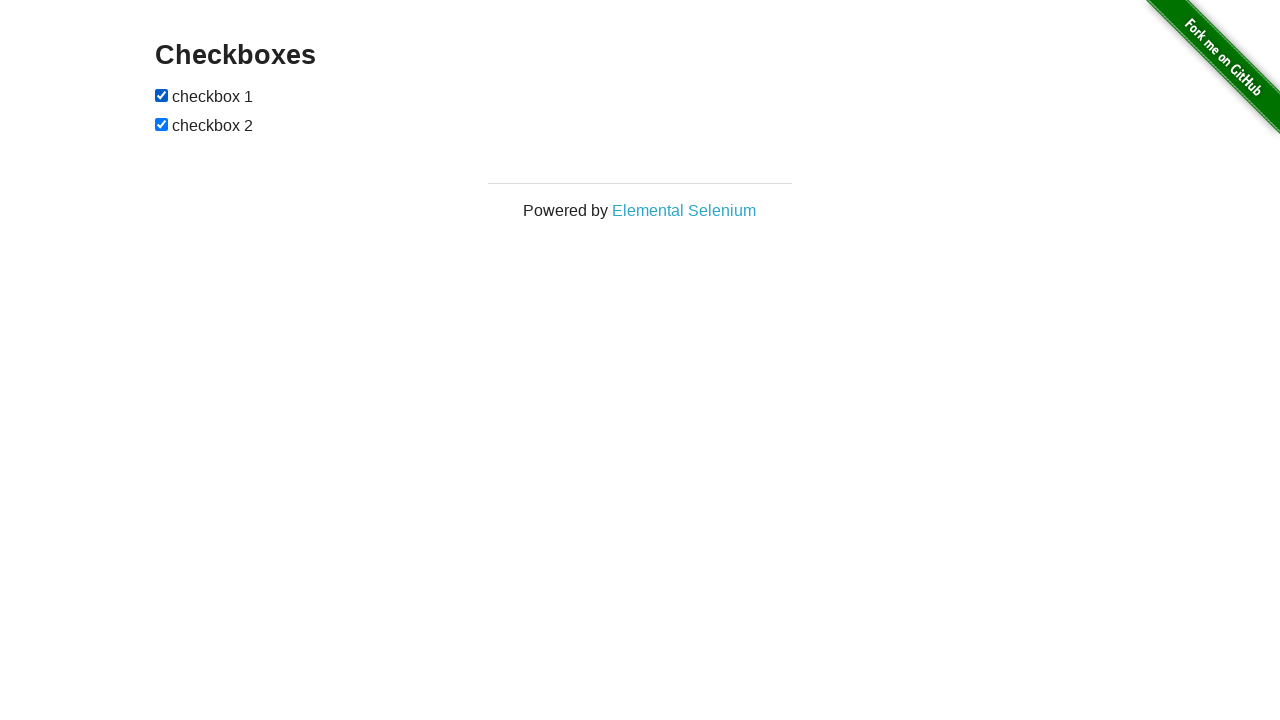

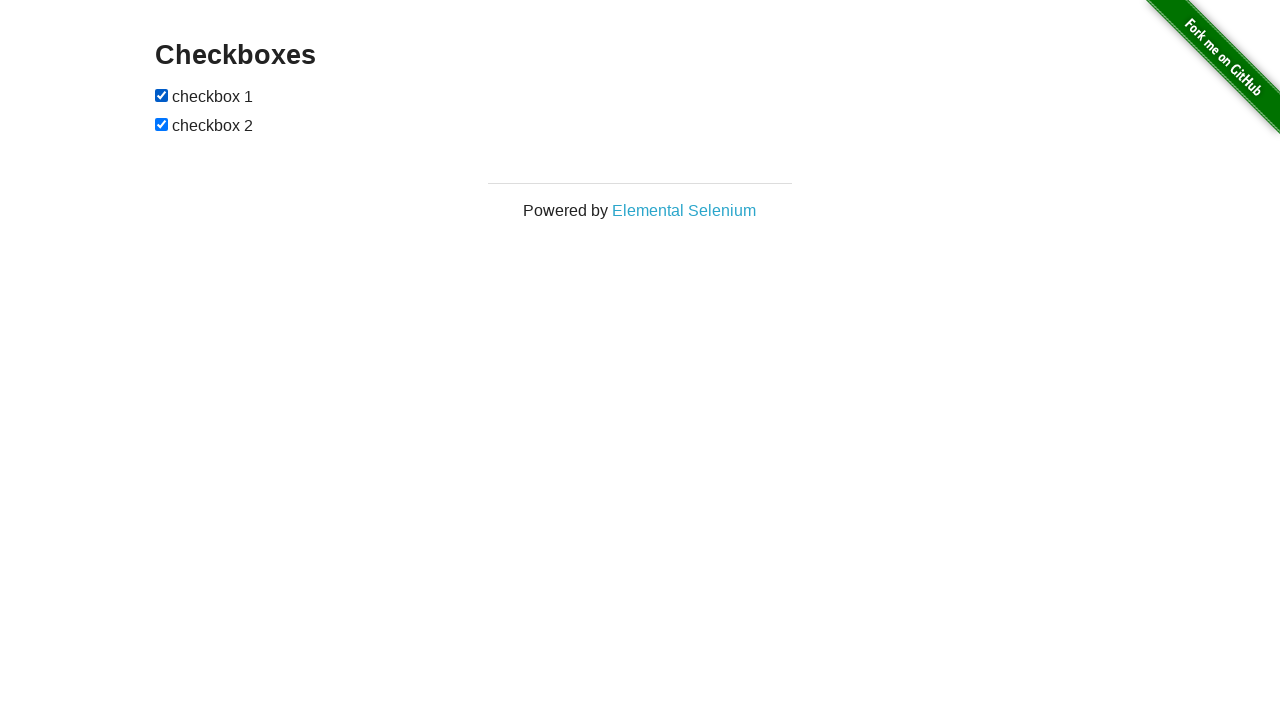